Tests the Python.org search functionality by entering "pycon" as a search query and verifying that results are returned.

Starting URL: https://www.python.org

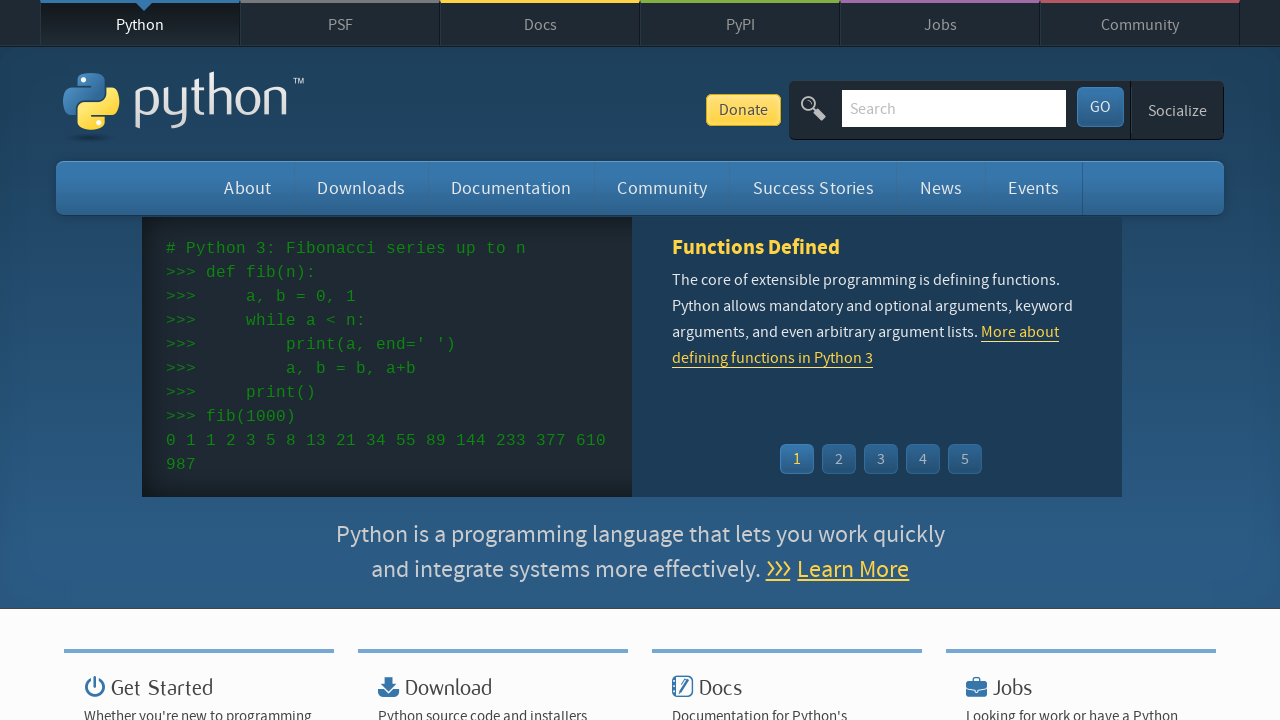

Verified 'Python' is in page title
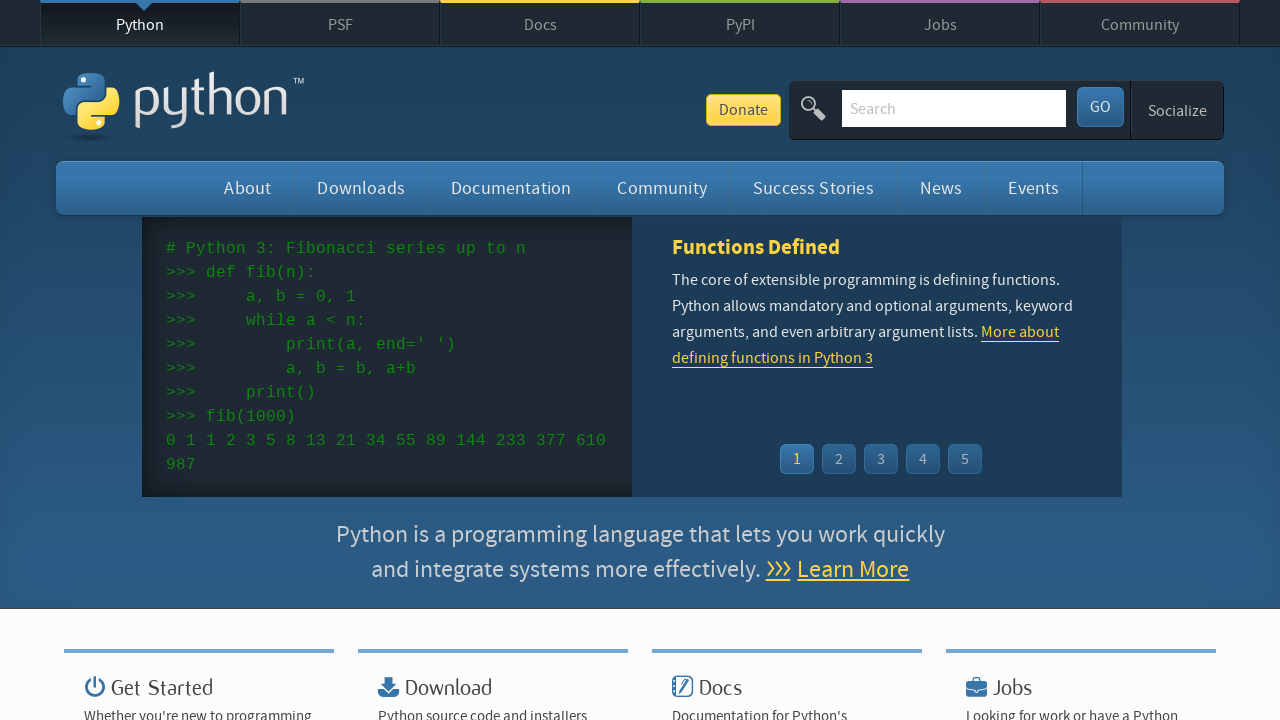

Filled search box with 'pycon' on input[name='q']
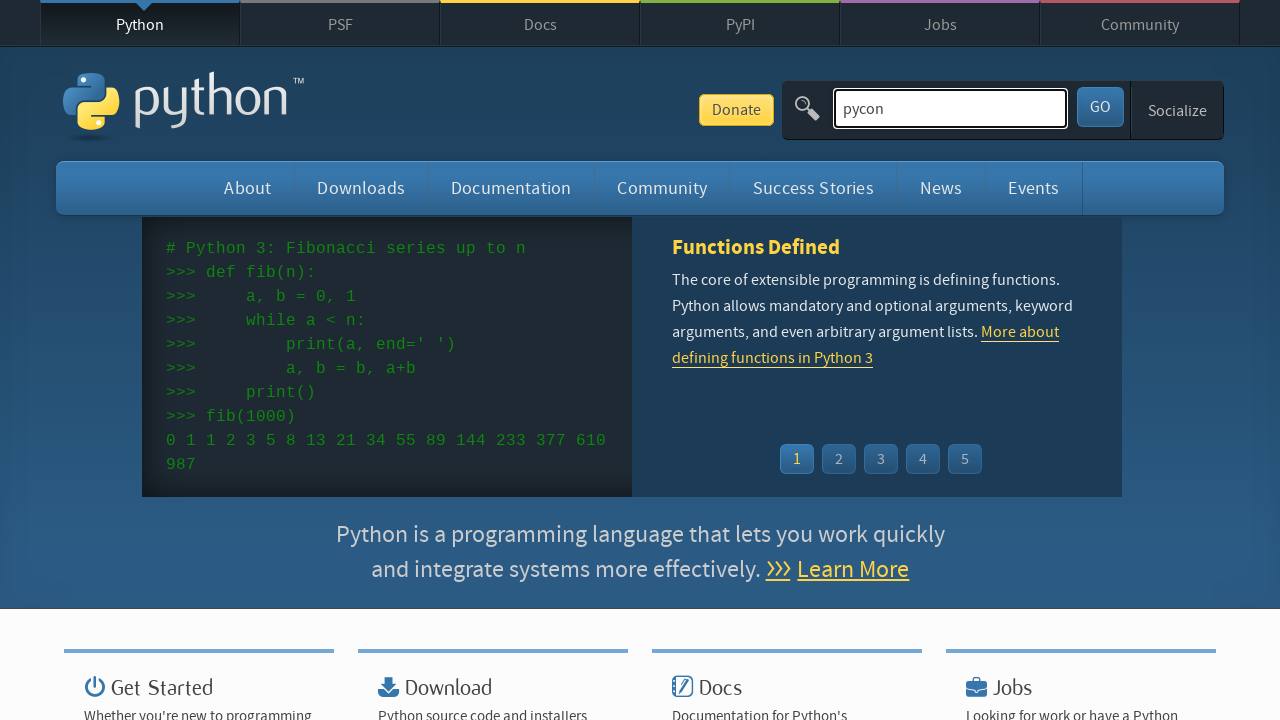

Pressed Enter to submit search query on input[name='q']
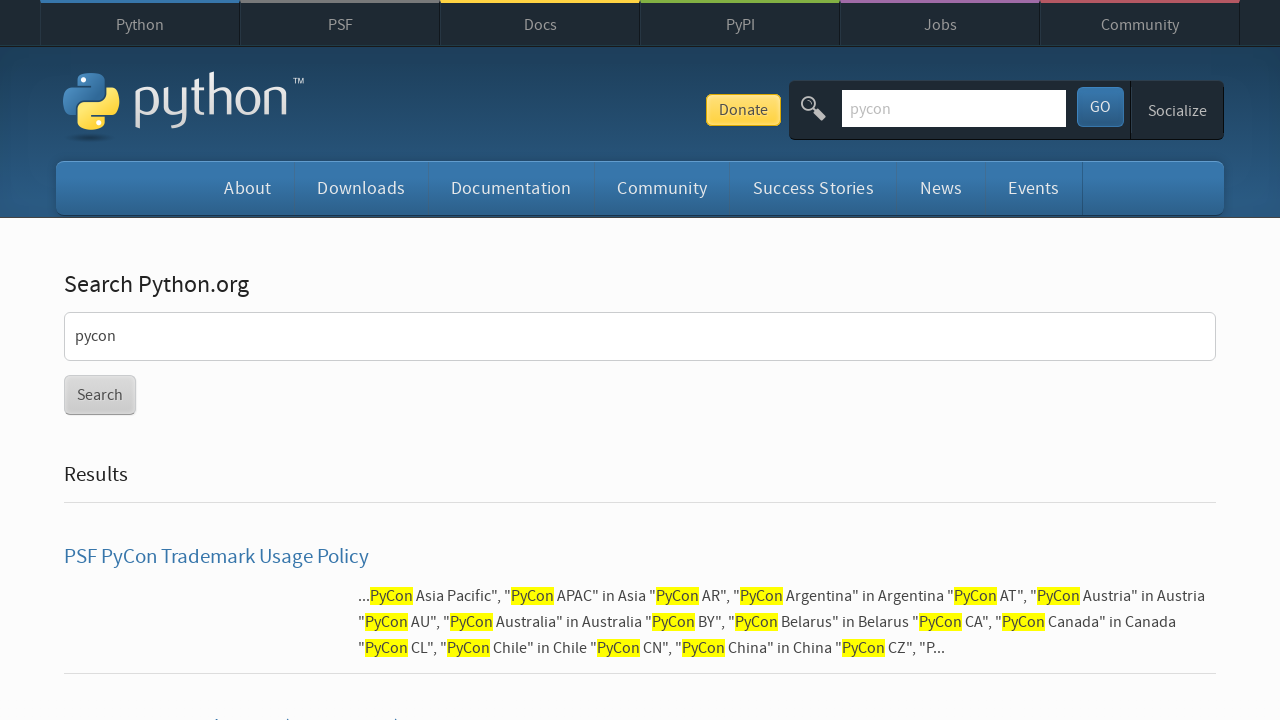

Waited for page to reach networkidle state
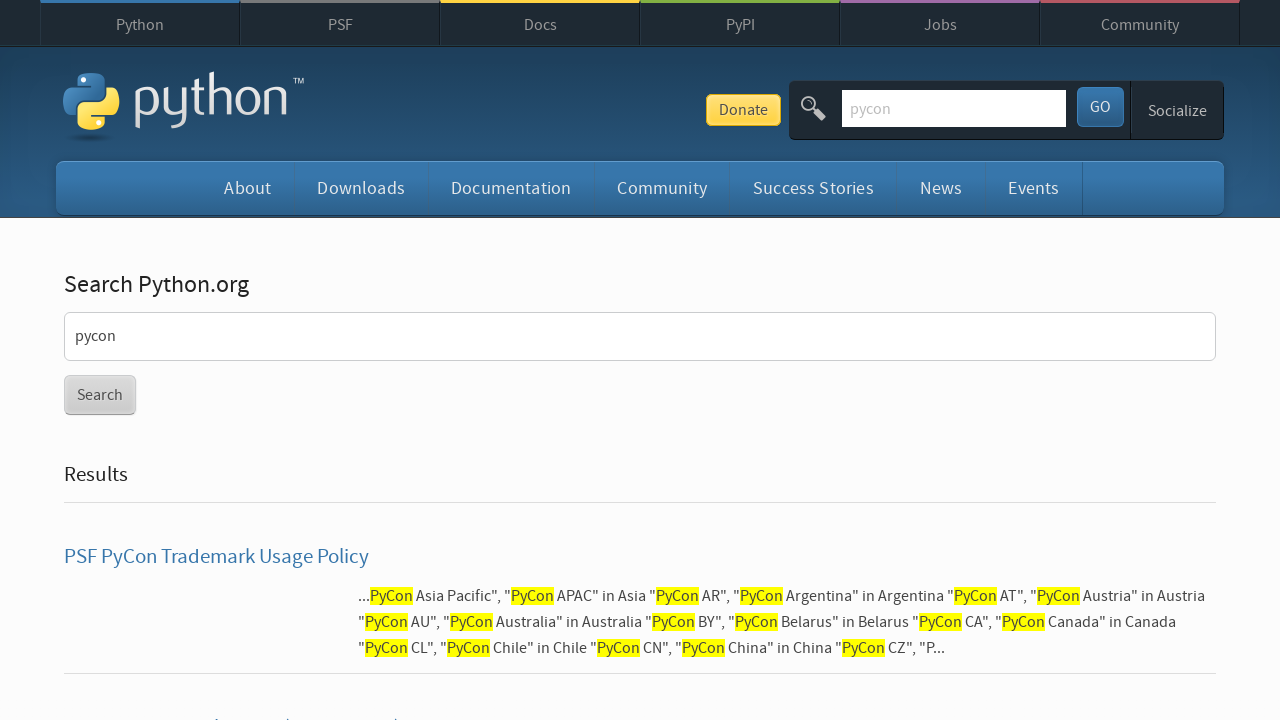

Verified search results were returned (no 'No results found' message)
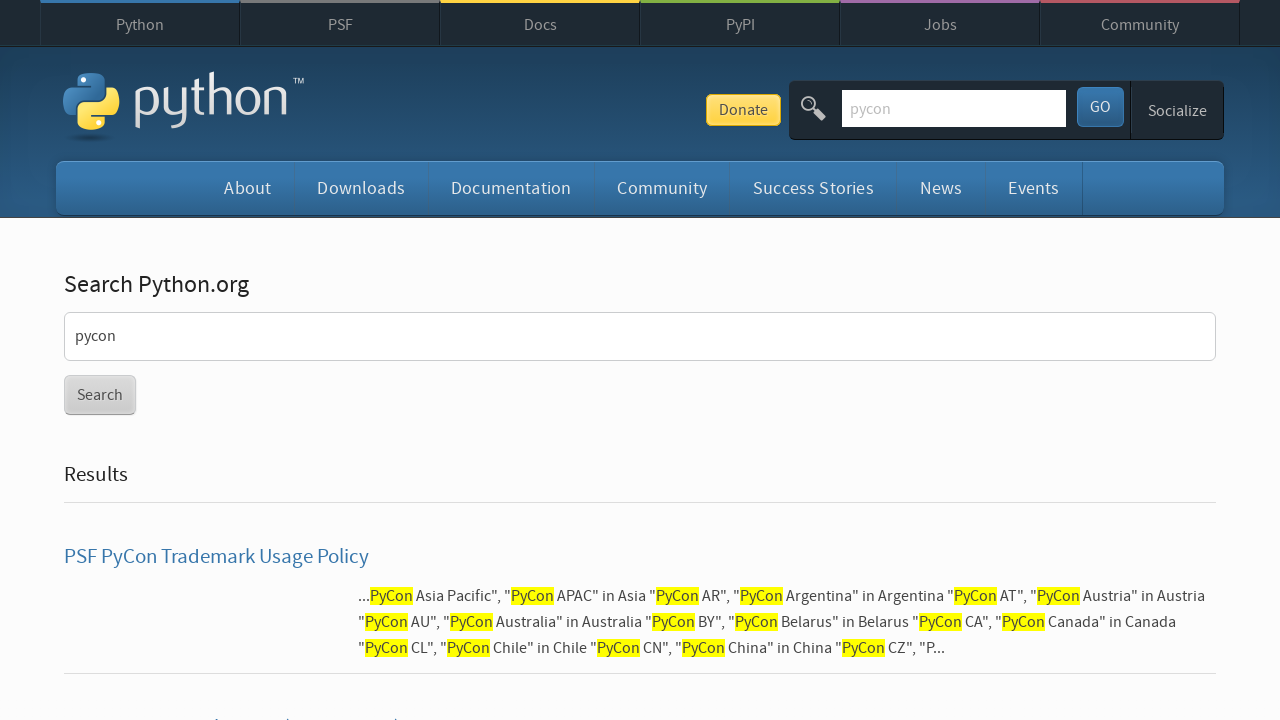

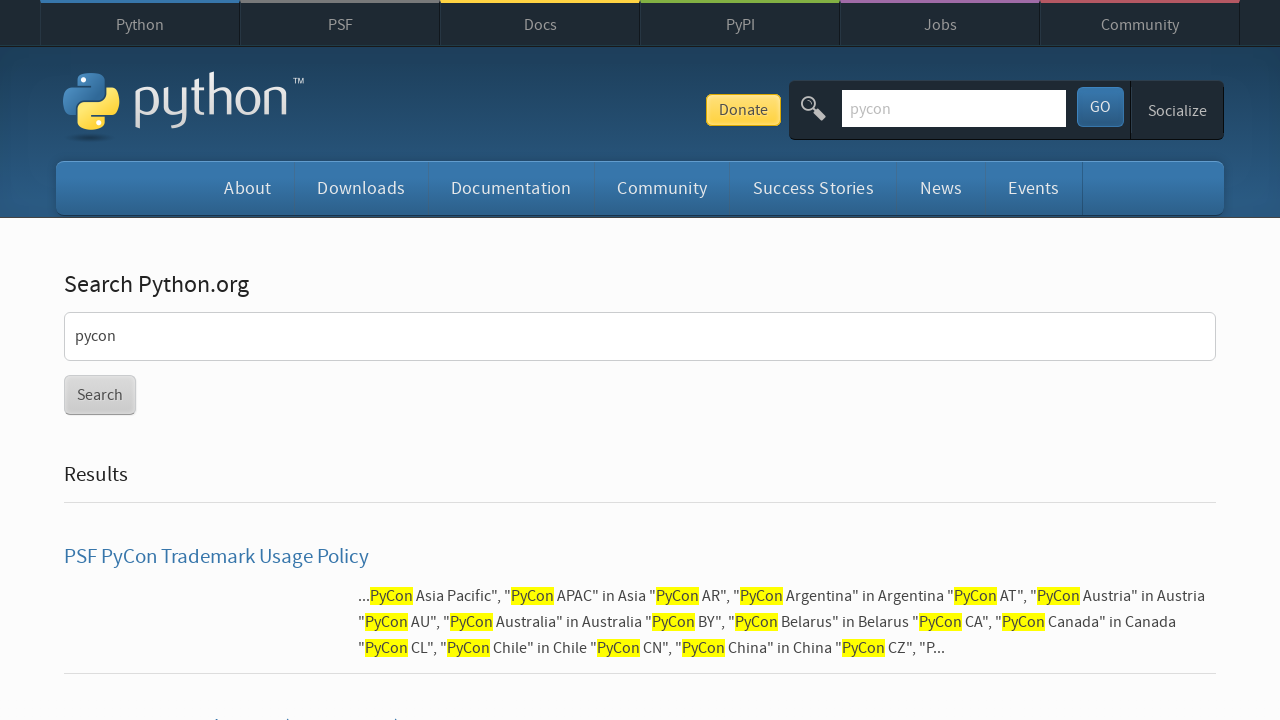